Tests e-commerce product search and add-to-cart functionality by searching for products containing "ca" and adding Cashew to cart

Starting URL: https://rahulshettyacademy.com/seleniumPractise/#/

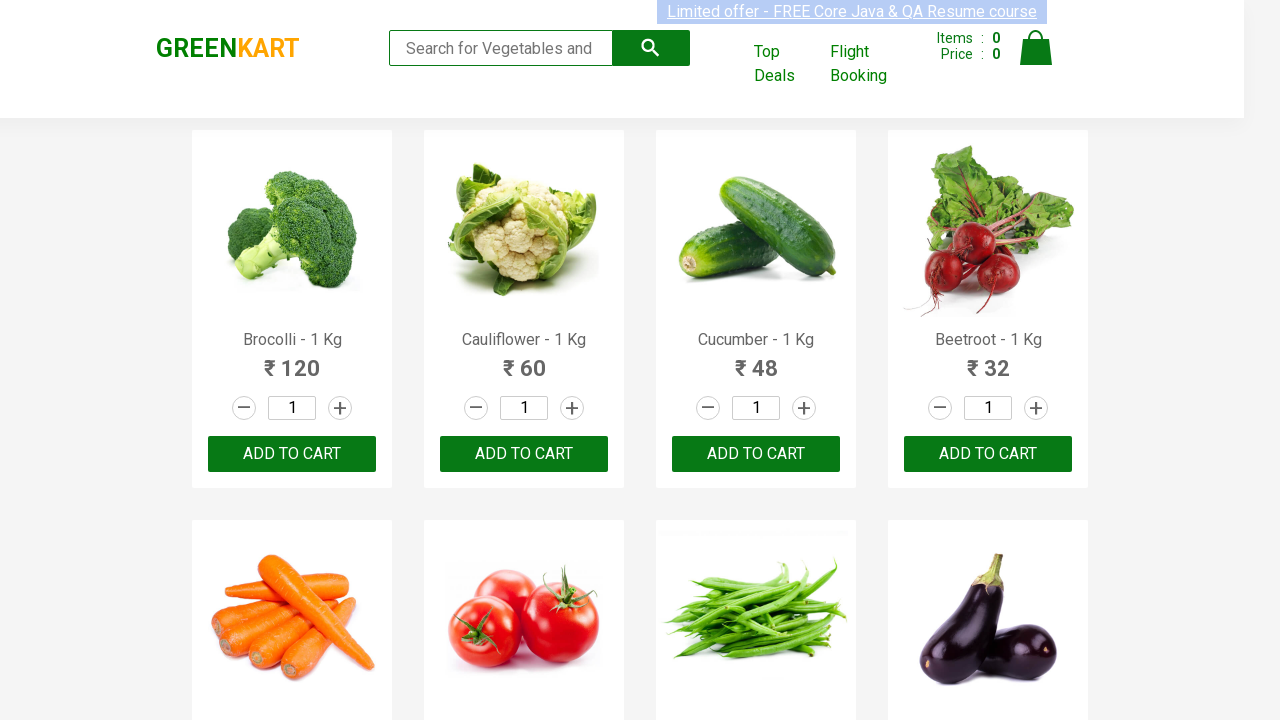

Filled search field with 'ca' on .search-keyword
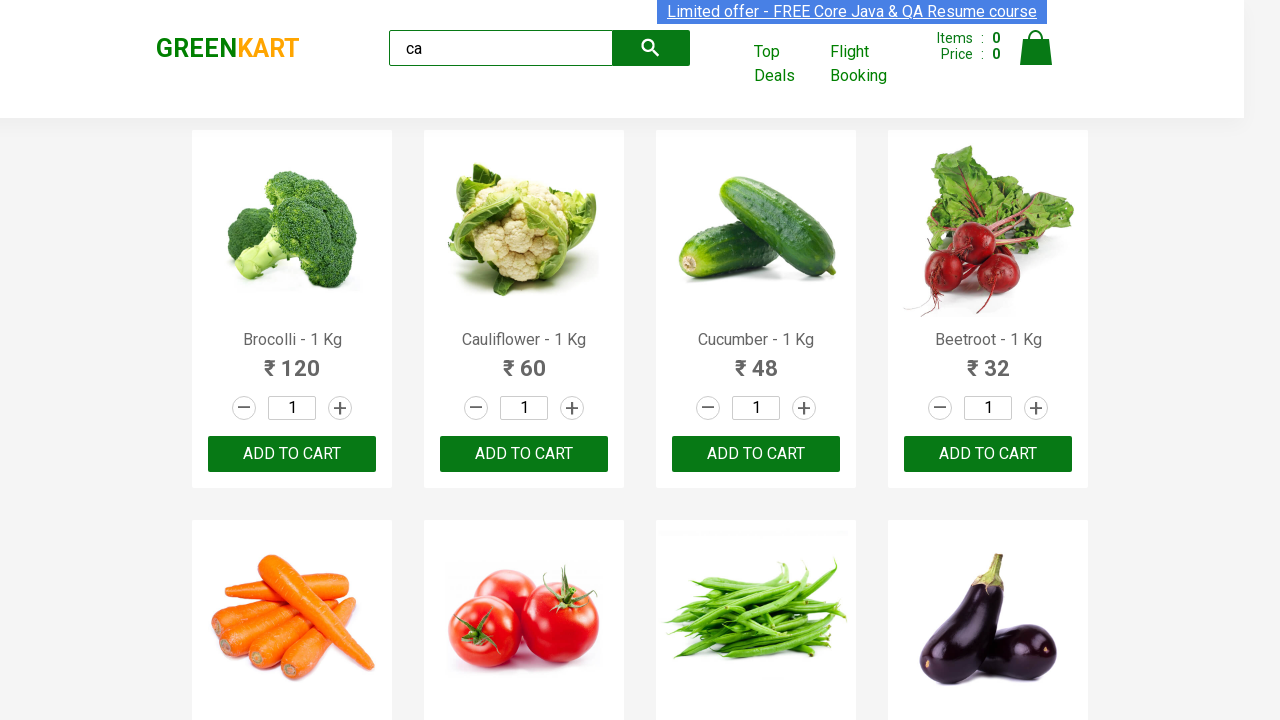

Waited for products to load
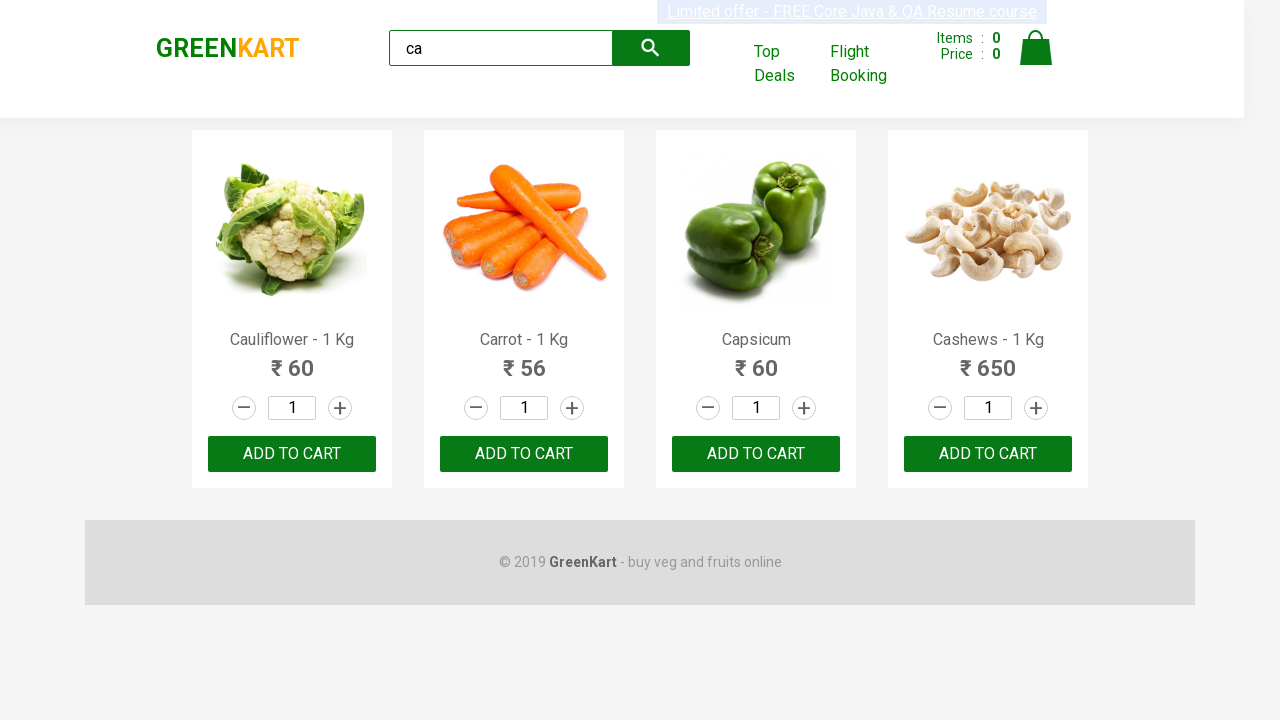

Retrieved all product elements
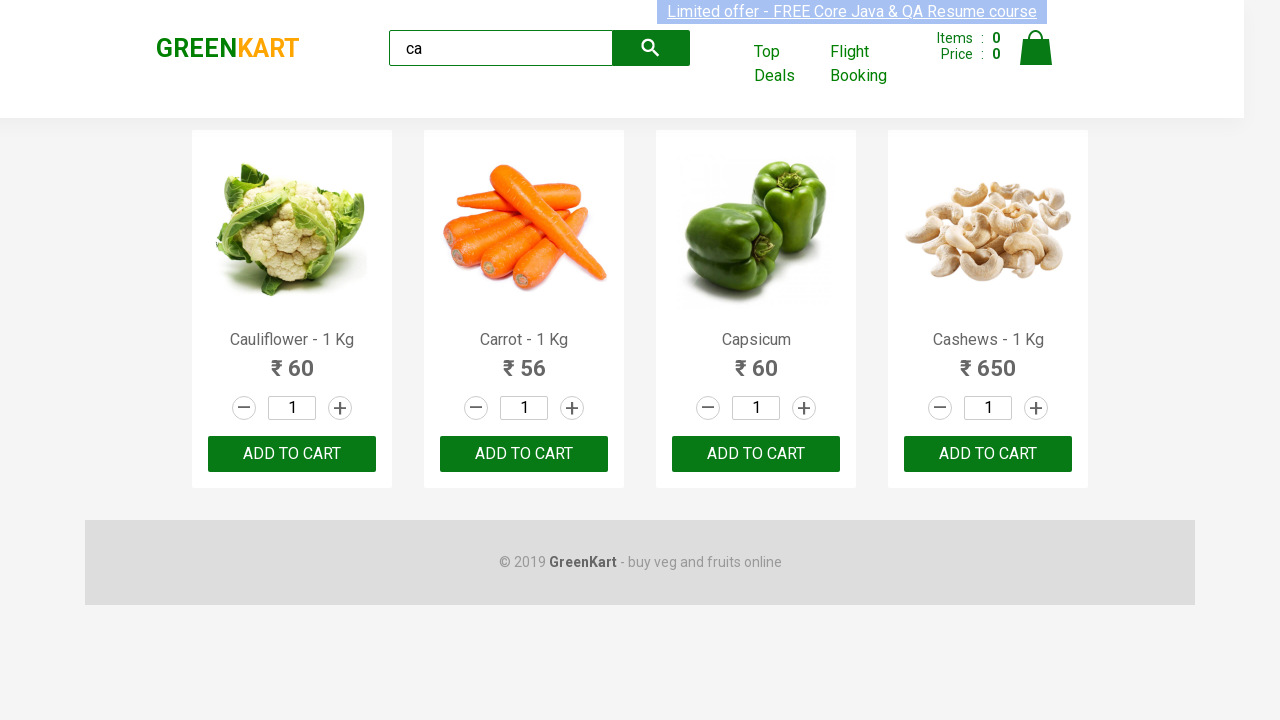

Retrieved product name: 'Cauliflower - 1 Kg'
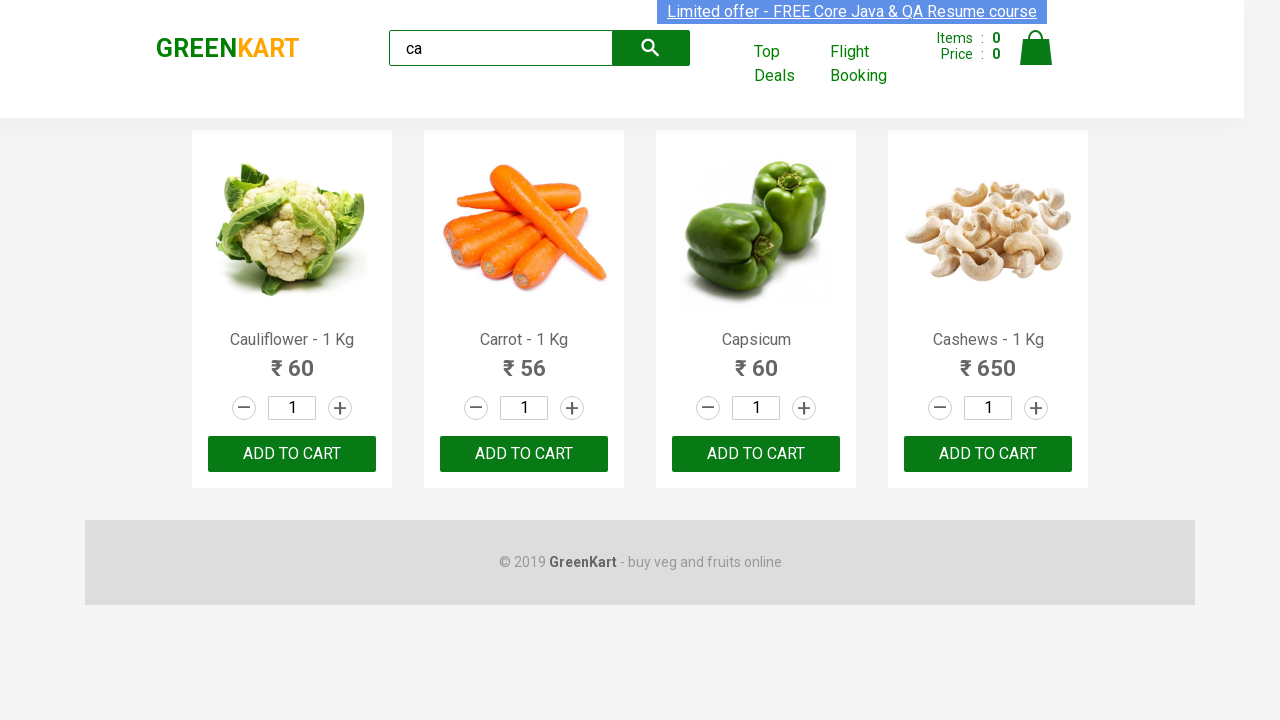

Retrieved product name: 'Carrot - 1 Kg'
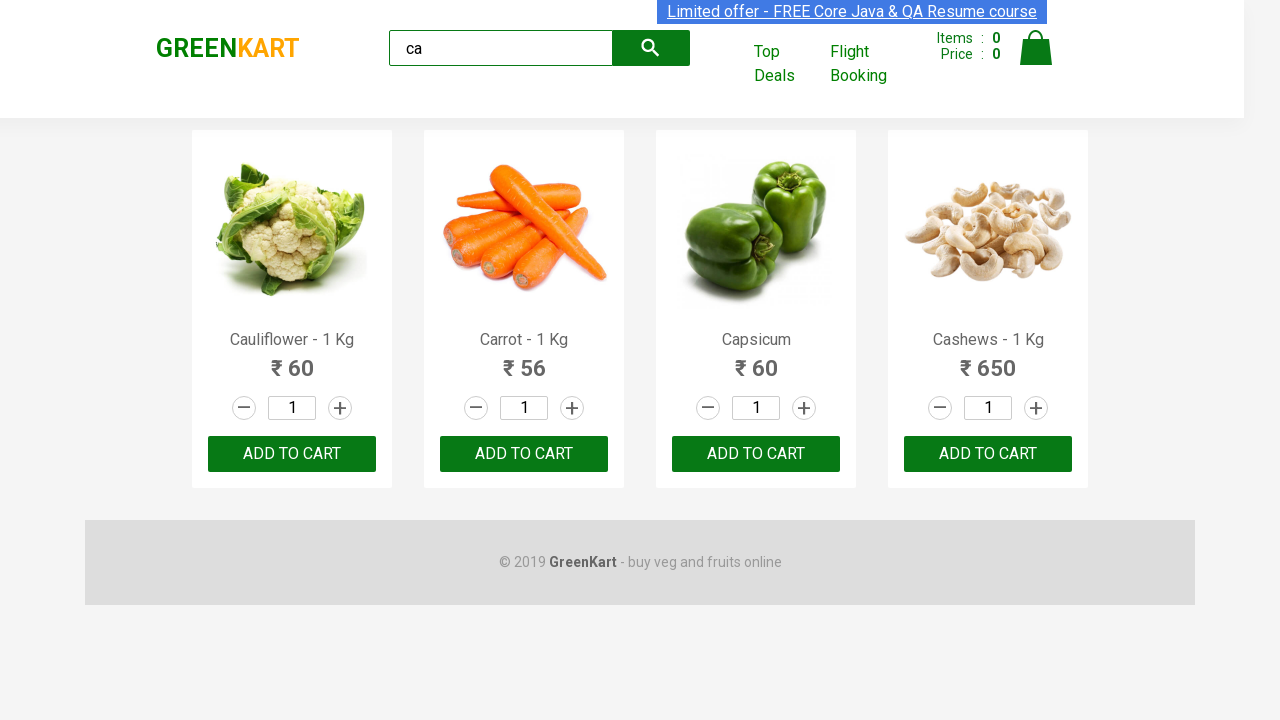

Retrieved product name: 'Capsicum'
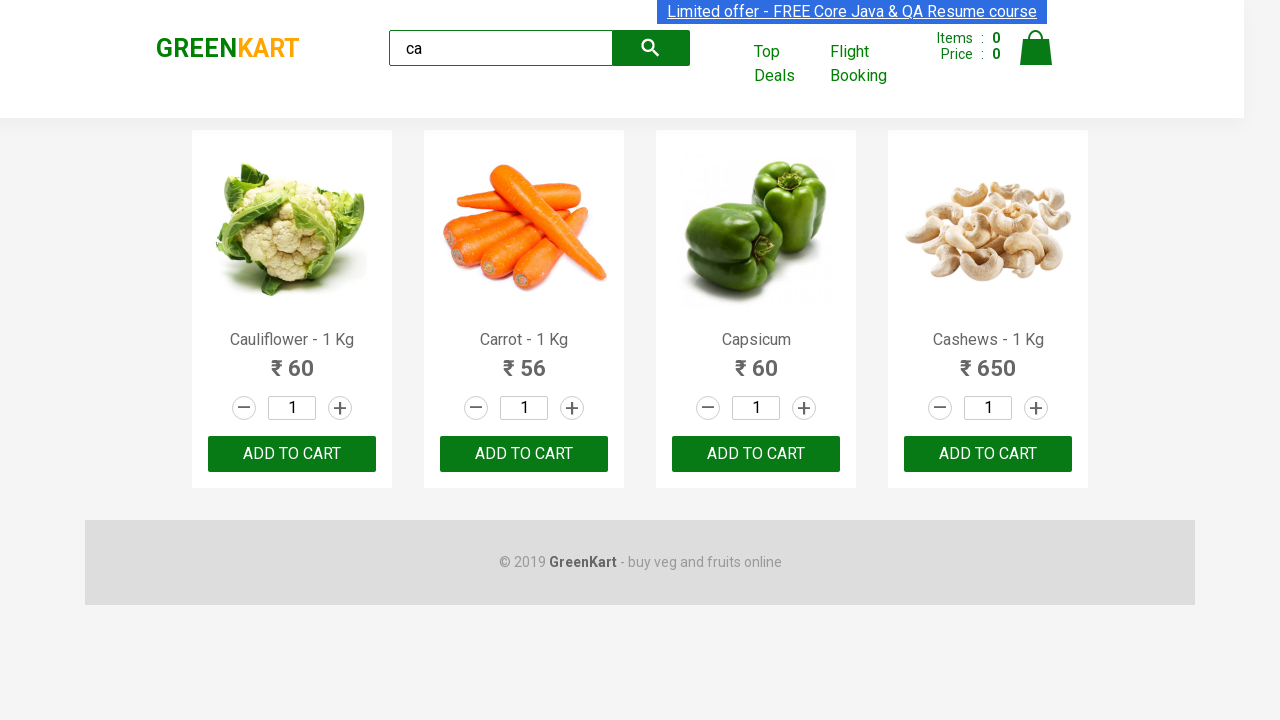

Retrieved product name: 'Cashews - 1 Kg'
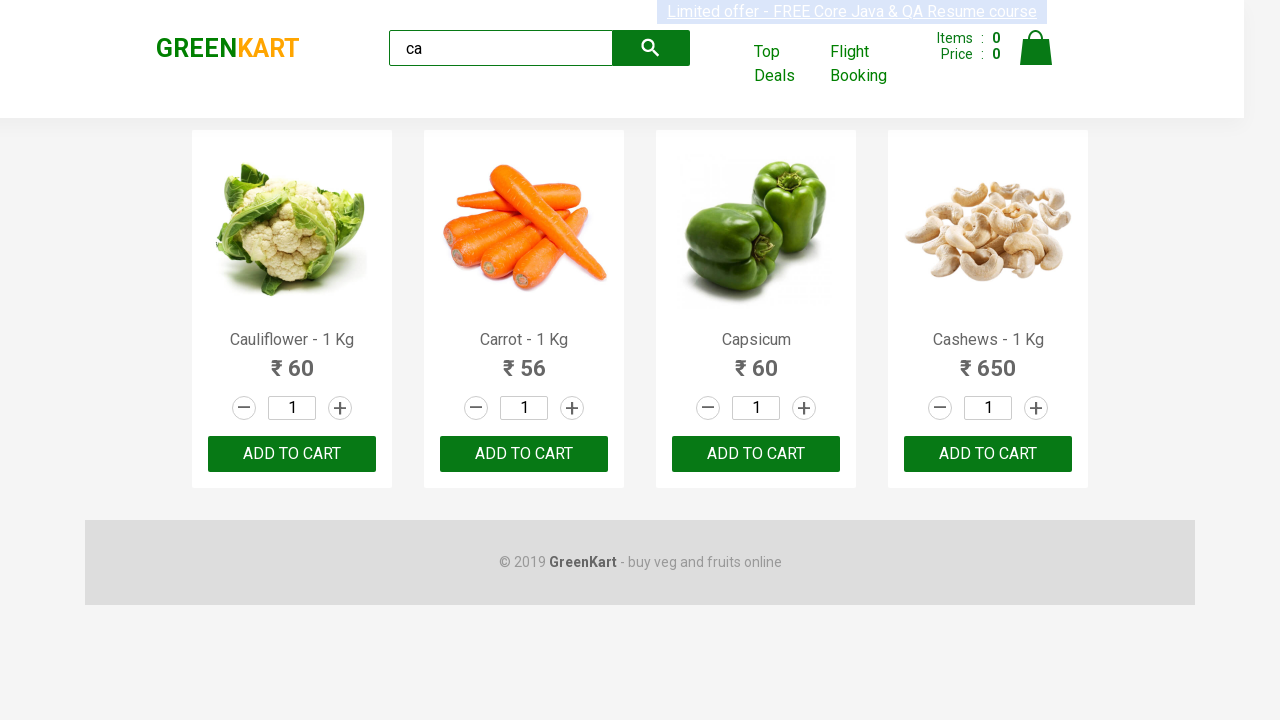

Clicked add to cart button for Cashew product at (988, 454) on .products .product >> nth=3 >> button
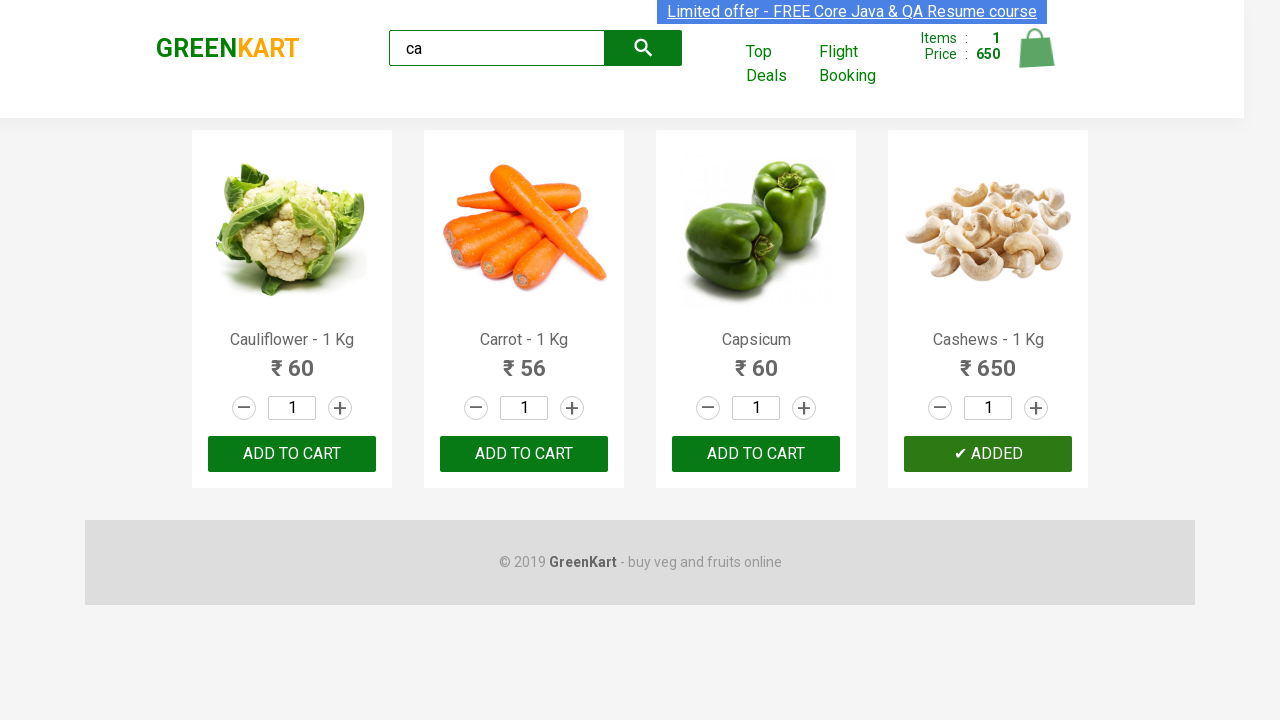

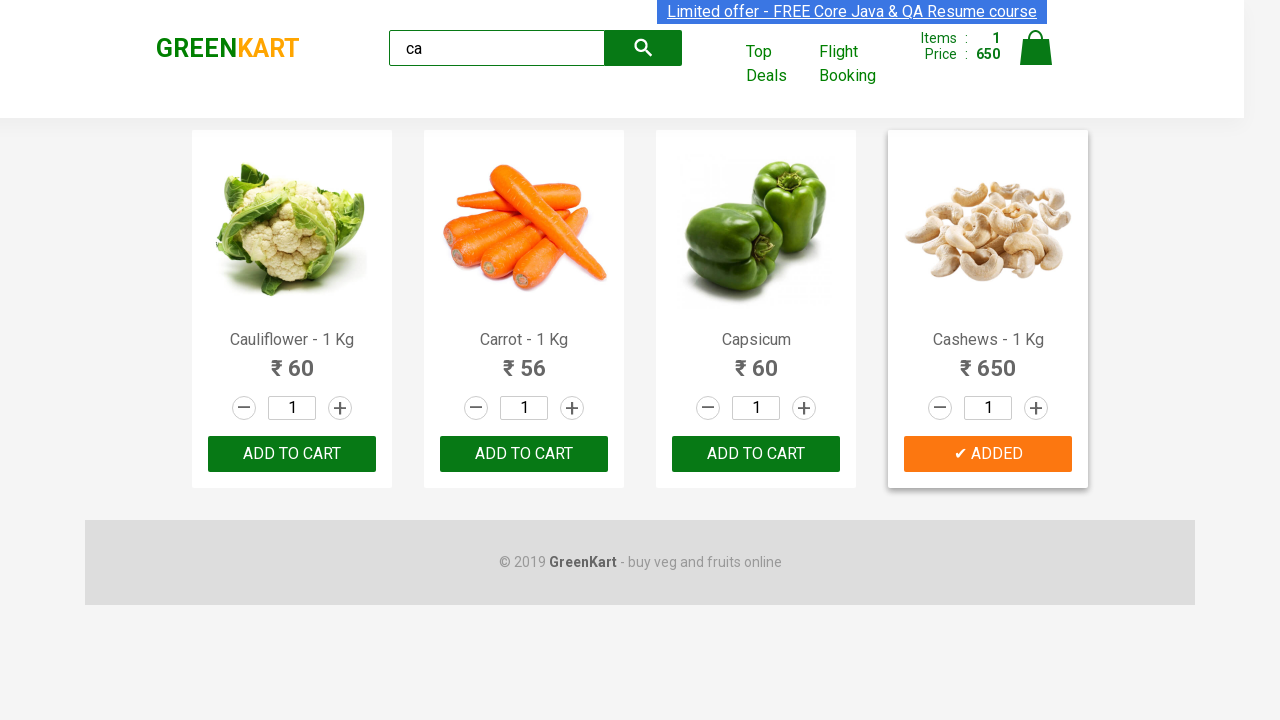